Tests dynamic control functionality by toggling a checkbox visibility using a button, verifying the checkbox appears and disappears when the toggle button is clicked.

Starting URL: https://training-support.net/webelements/dynamic-controls

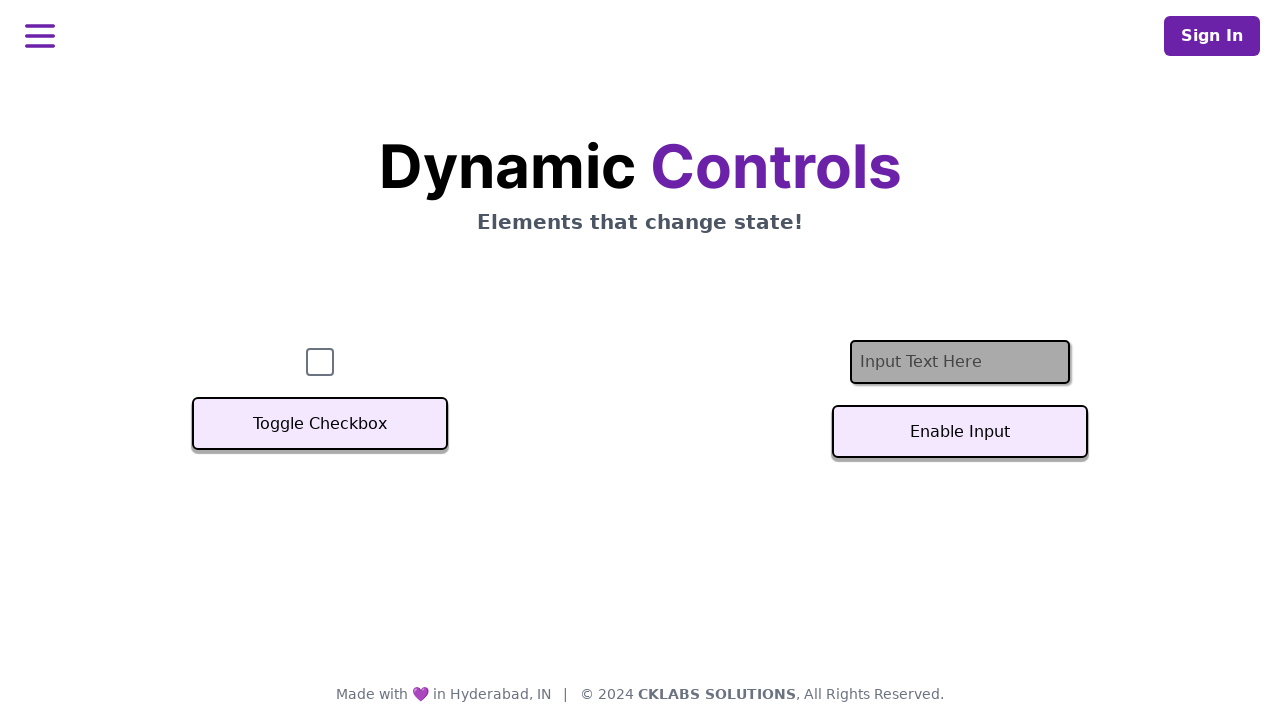

Located checkbox element
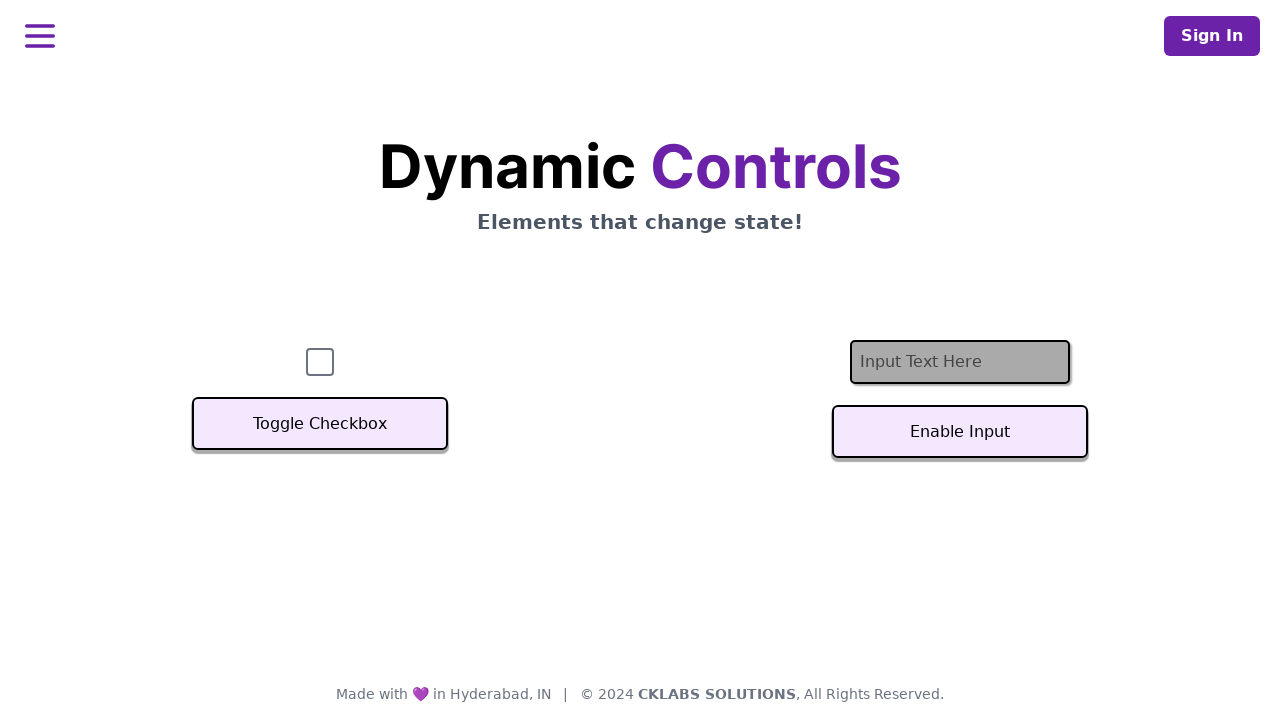

Clicked toggle button to hide checkbox at (320, 424) on xpath=//button[text()='Toggle Checkbox']
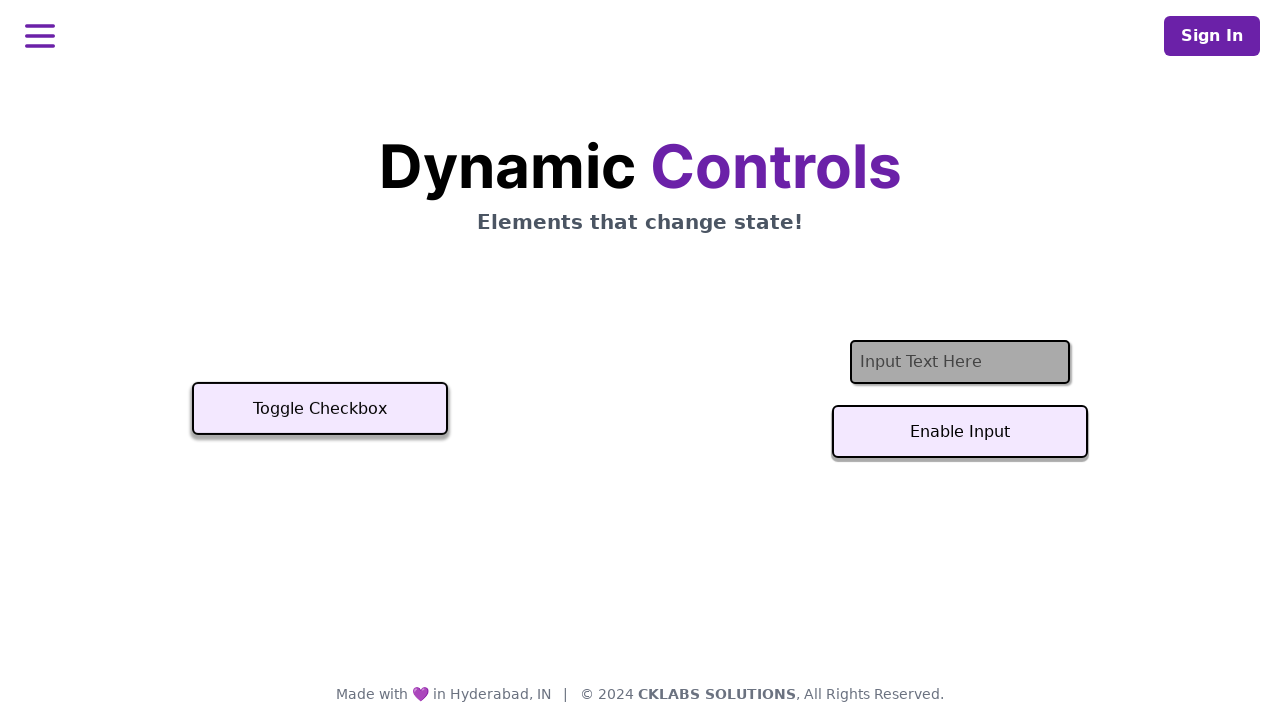

Waited for checkbox toggle animation to complete
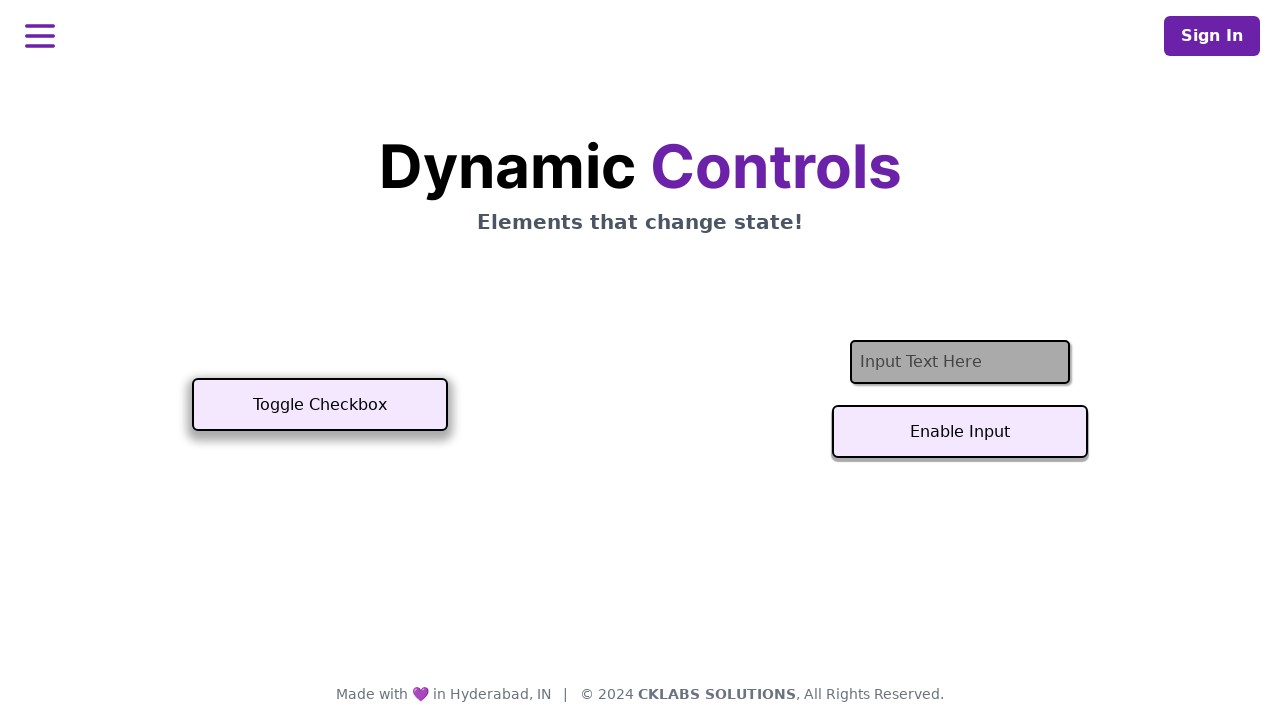

Clicked toggle button to show checkbox at (320, 405) on xpath=//button[text()='Toggle Checkbox']
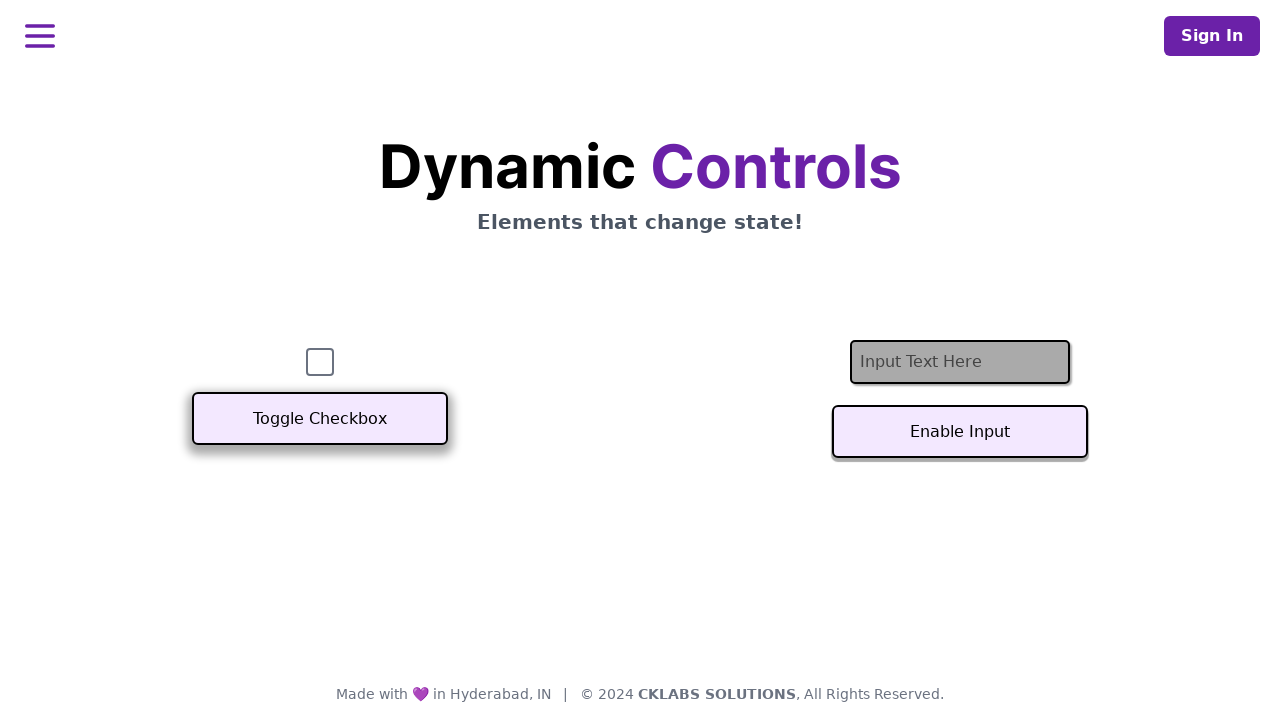

Verified checkbox is visible again
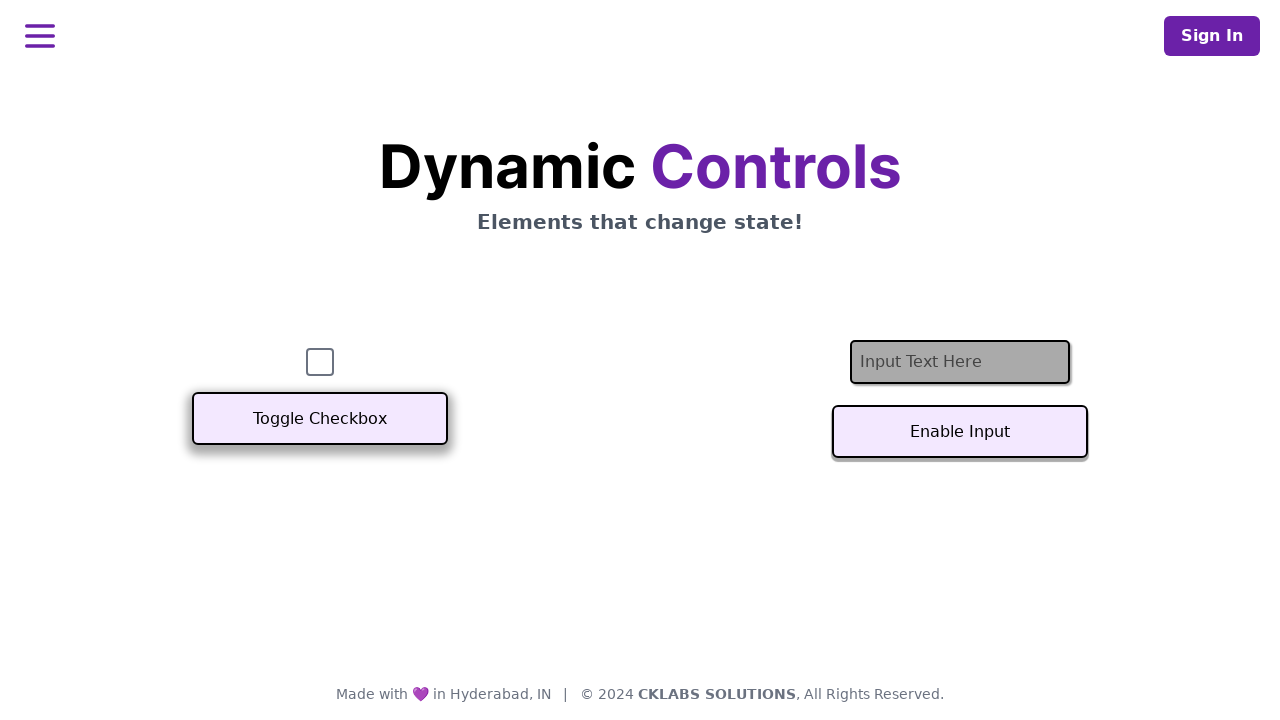

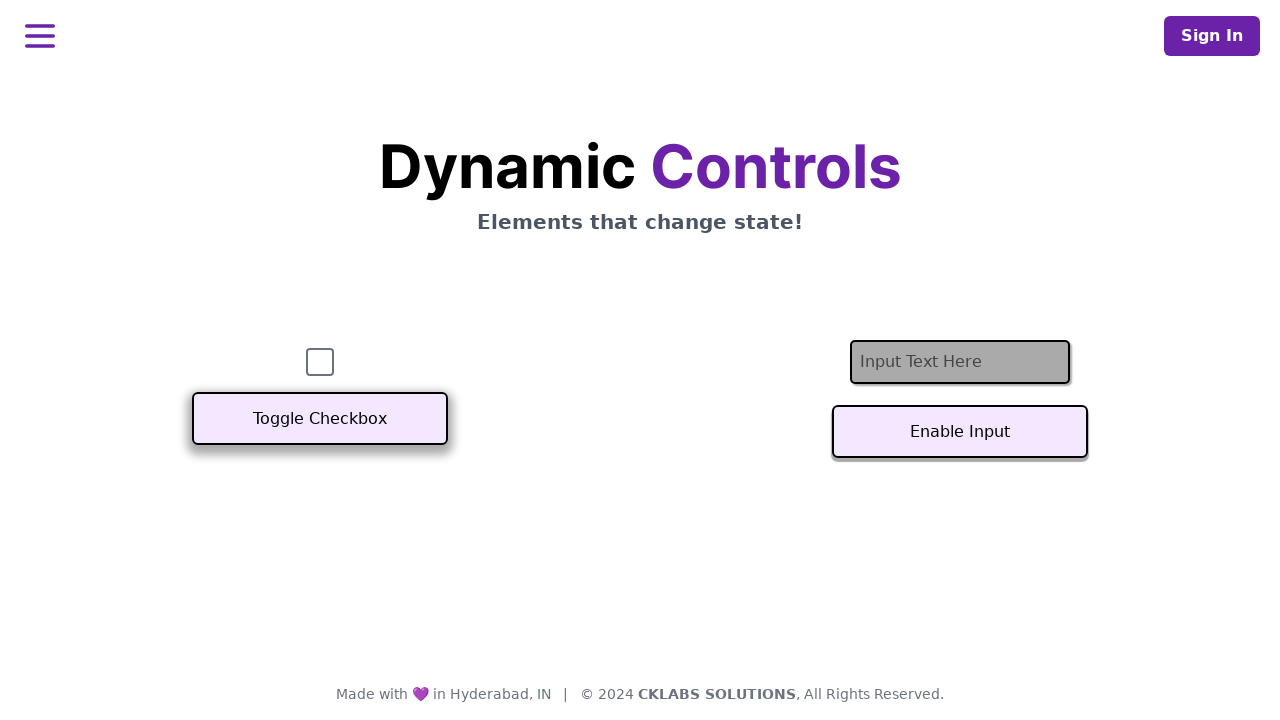